Verifies that the Guides section is visible and clicks View All to navigate to guides page

Starting URL: https://blog.hubtel.com

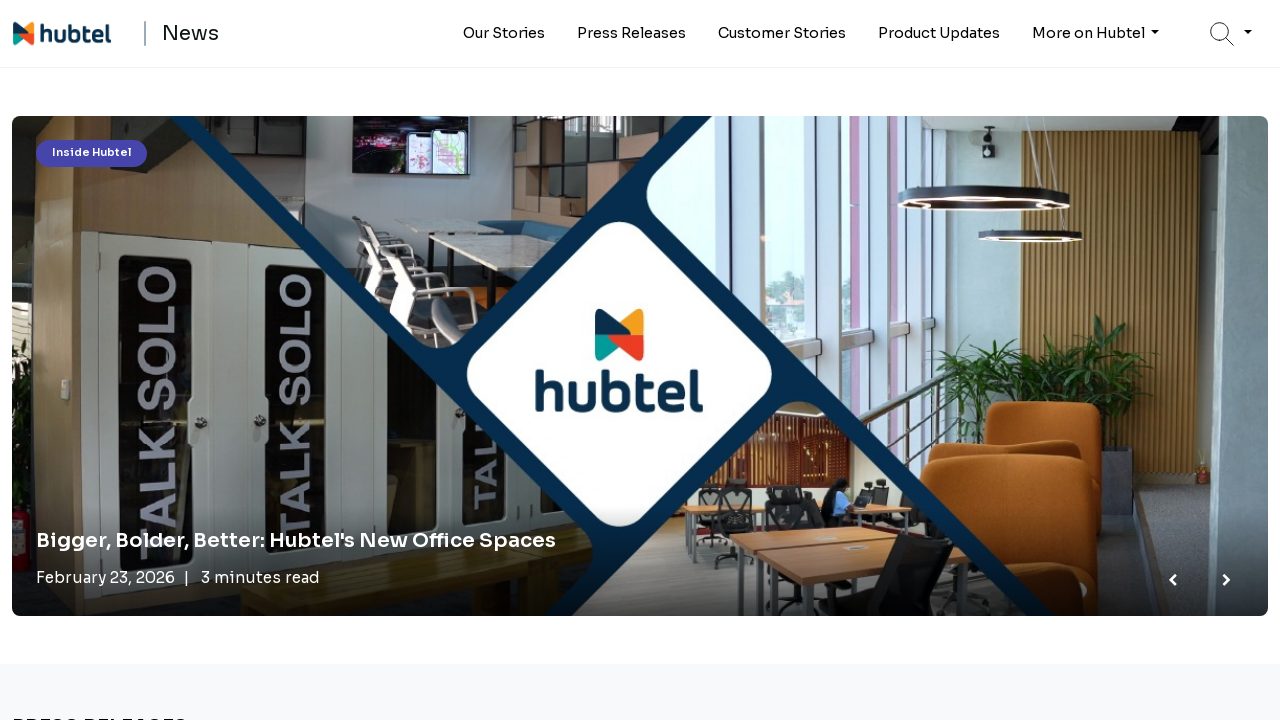

Guides section header is visible on the page
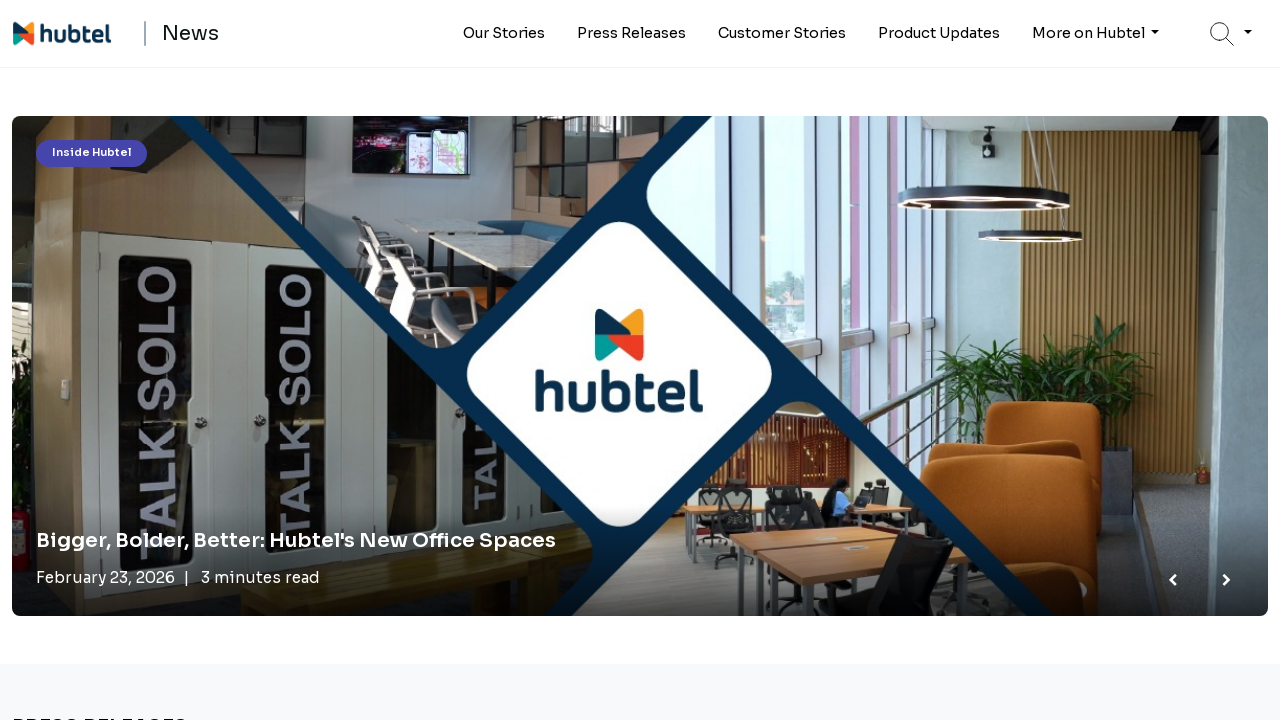

Clicked 'View All' link in the Guides section at (44, 361) on text=View all >> nth=4
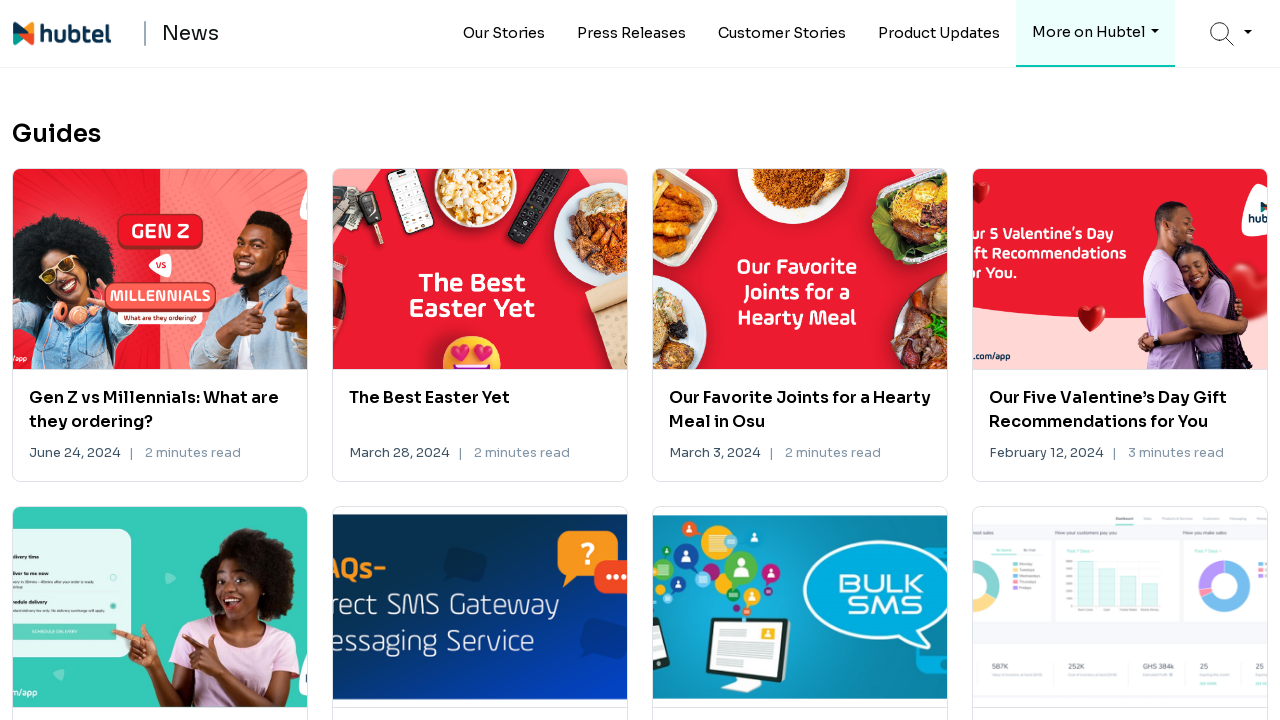

Navigated to guides page and DOM content loaded
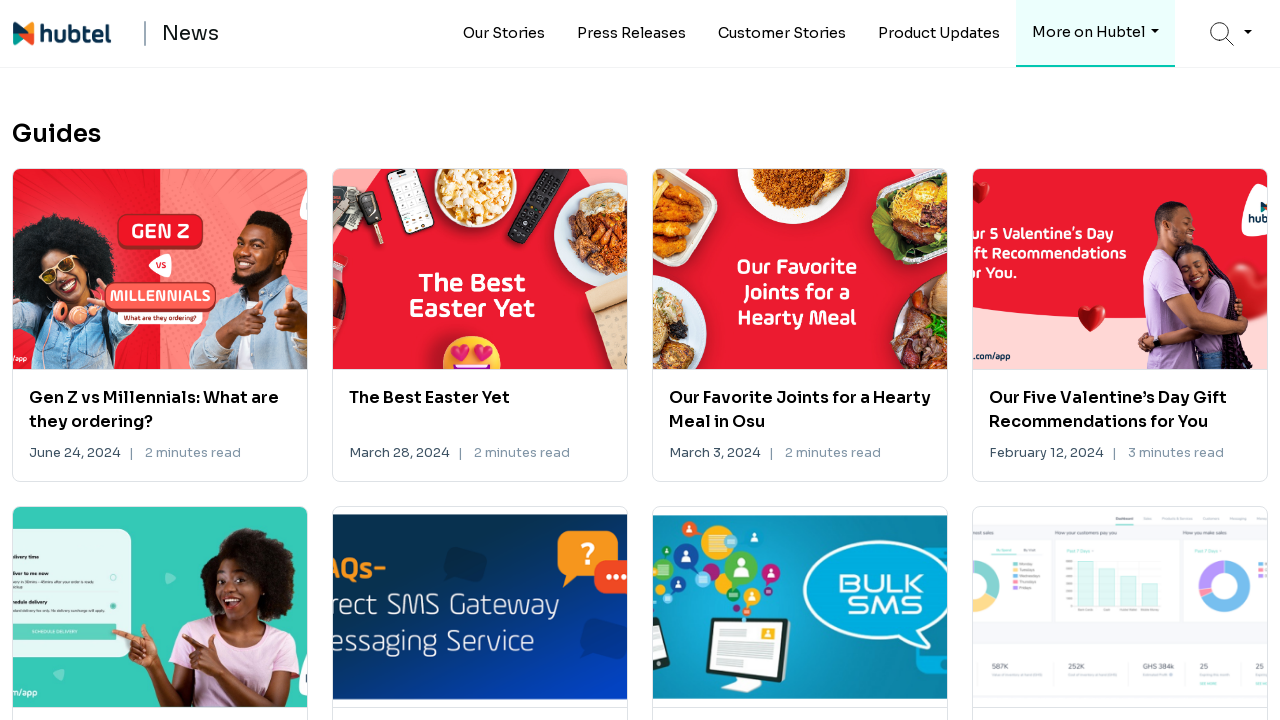

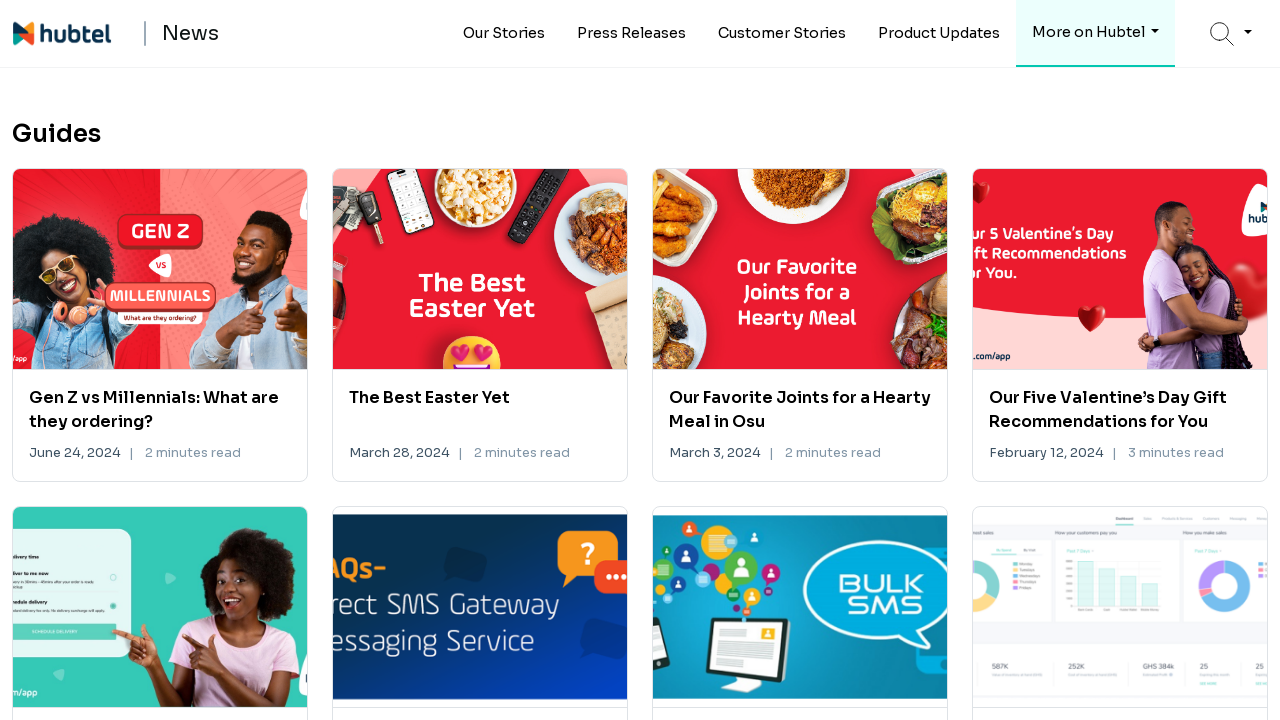